Tests clicking on a gallery button after shifting its position by clicking a pixel shift button

Starting URL: https://the-internet.herokuapp.com/shifting_content/menu

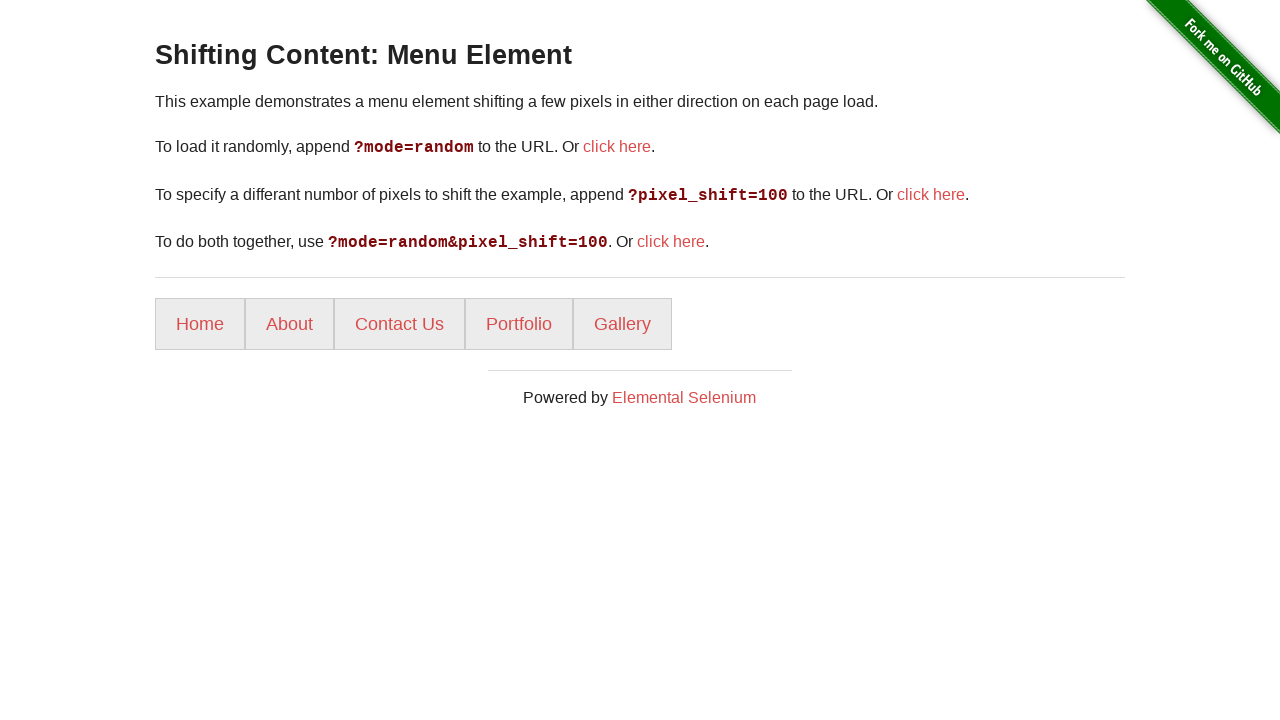

Clicked pixel shift button to shift content by 100 pixels at (671, 242) on xpath=//a[contains(@href,'&pixel_shift=100')]
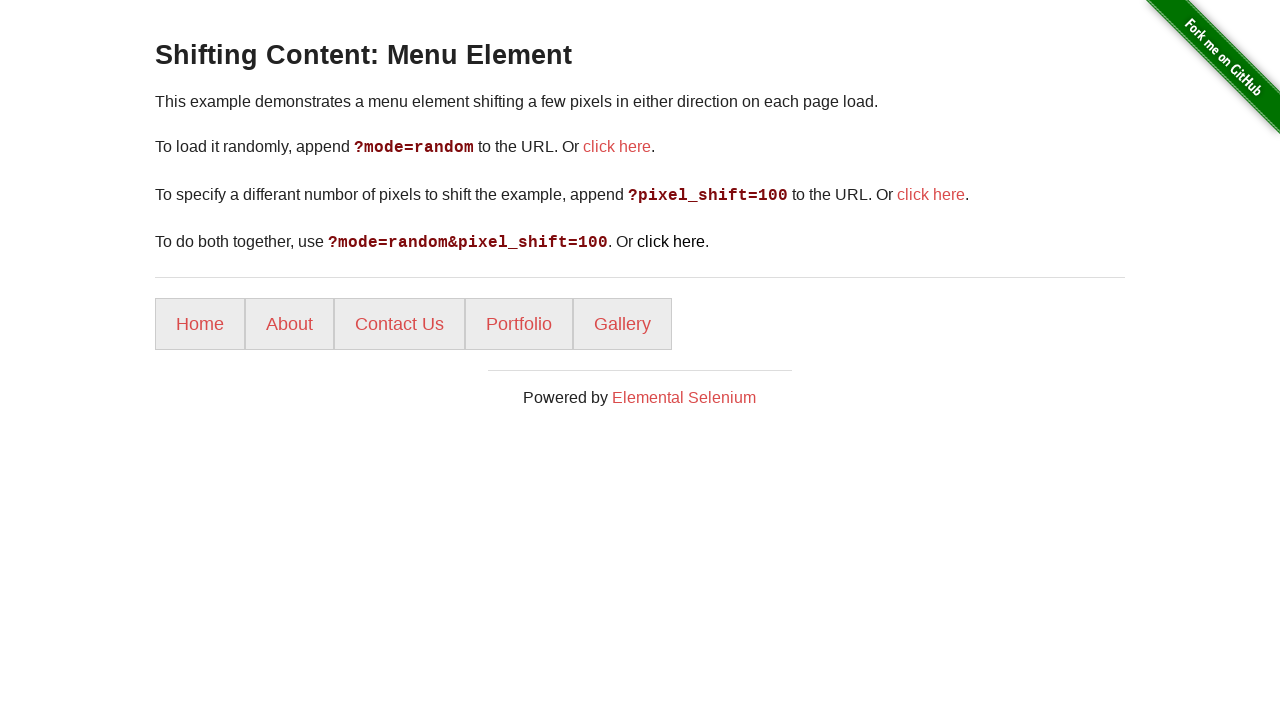

Clicked gallery button after content shift at (622, 324) on xpath=//a[contains(@href,'gallery')]
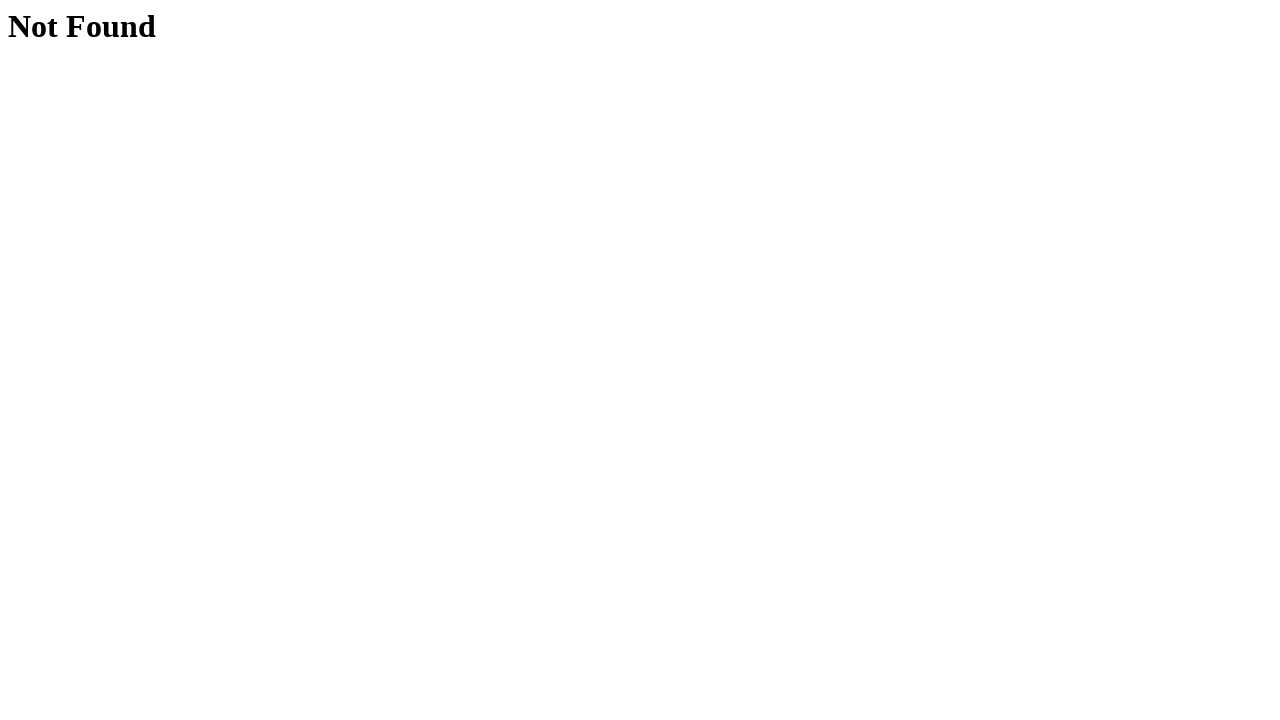

Verified navigation to gallery page
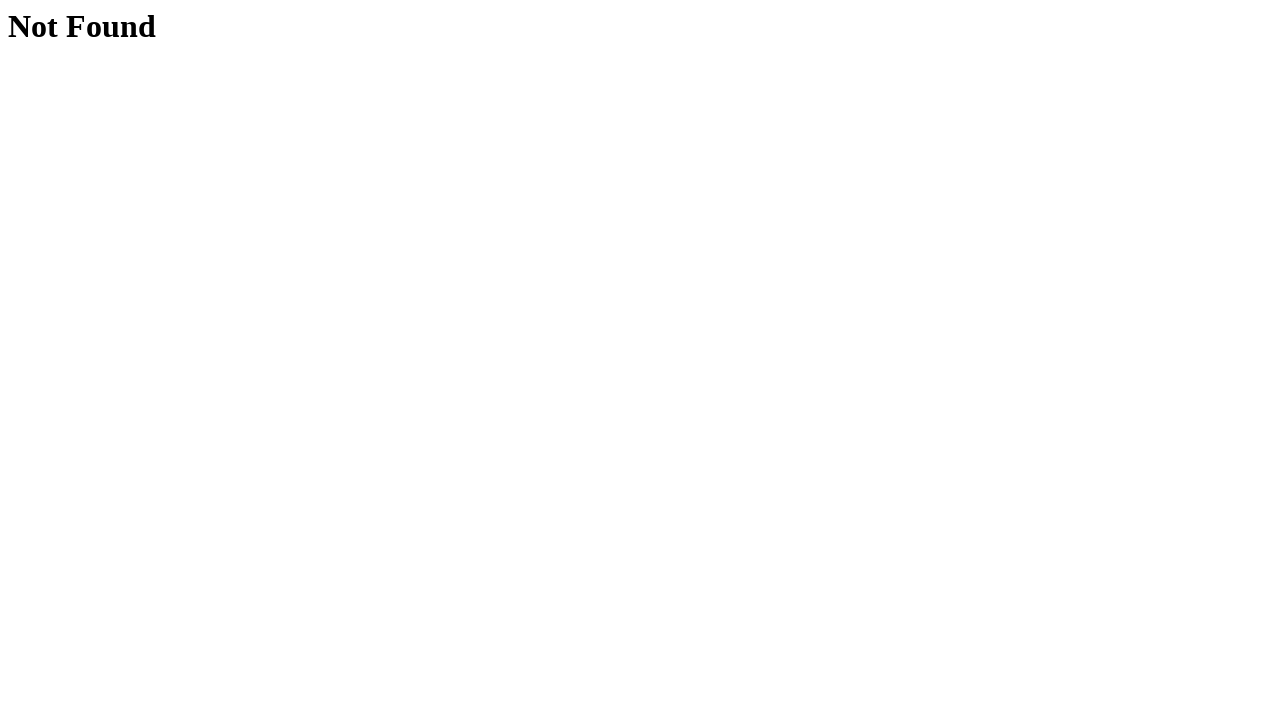

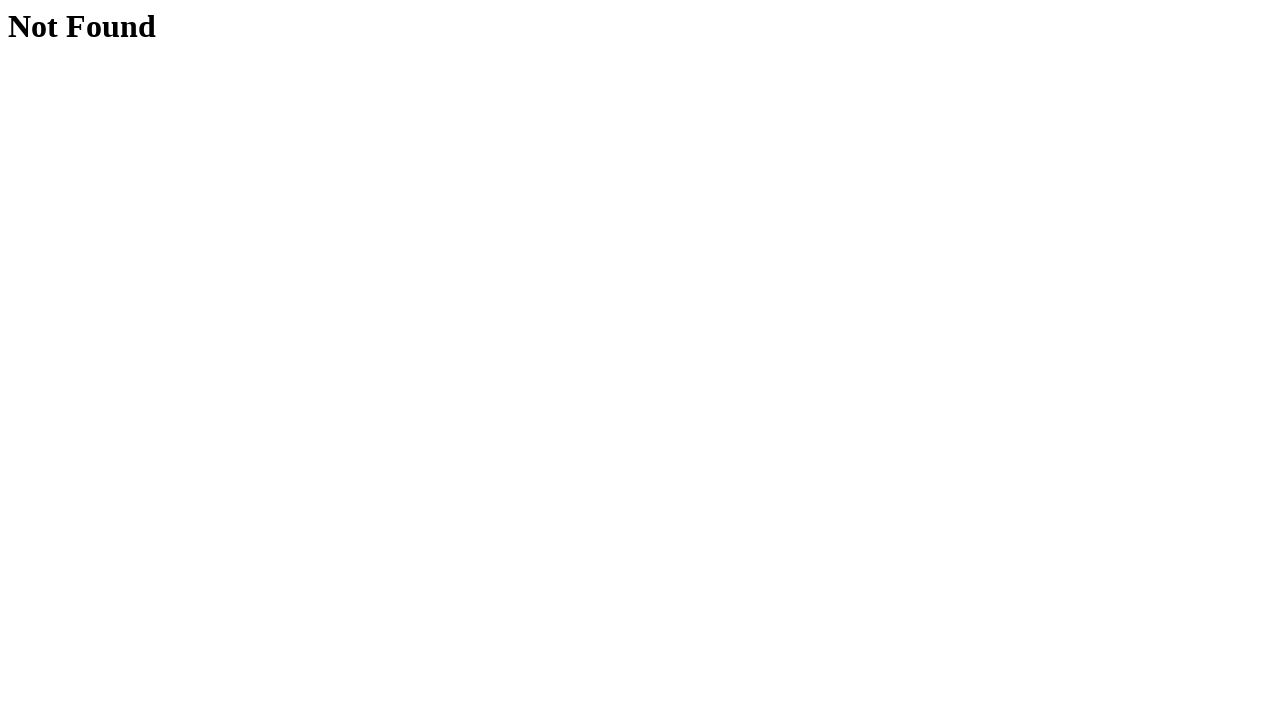